Tests BMI calculator by entering weight and height values, clicking calculate, and verifying the result

Starting URL: https://atidcollege.co.il/Xamples/bmi/

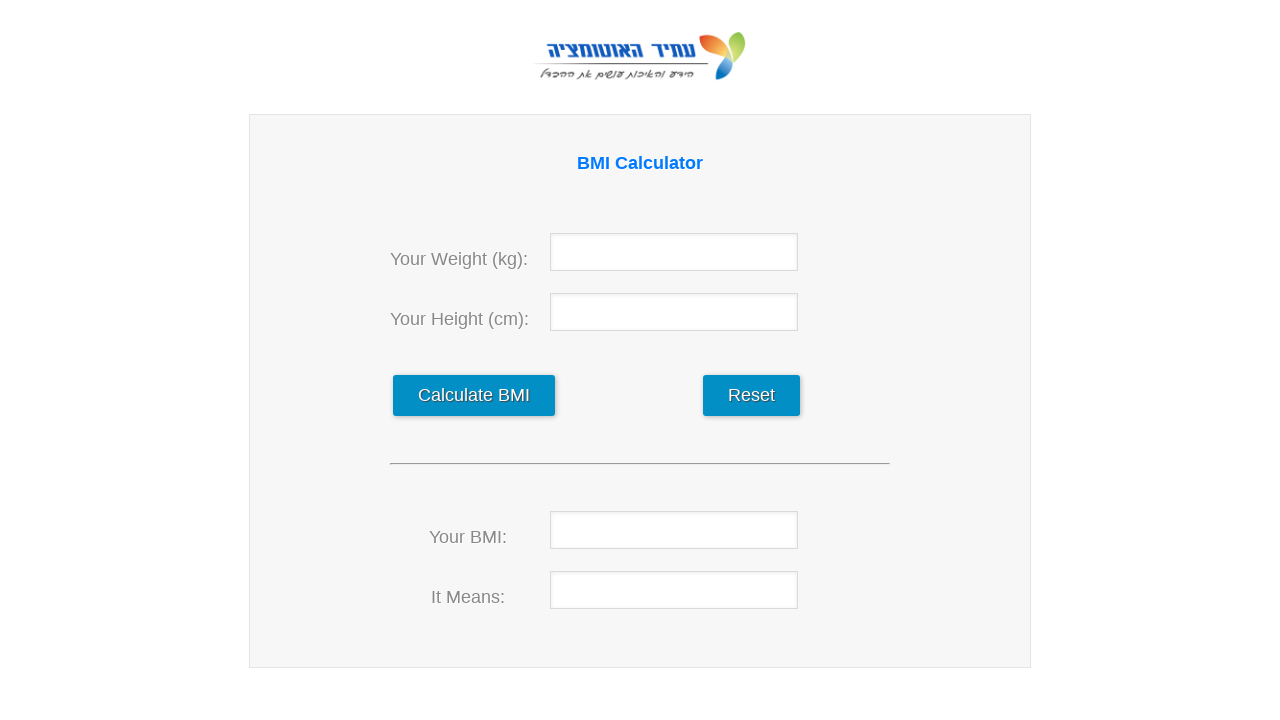

Filled weight field with '120' on #weight
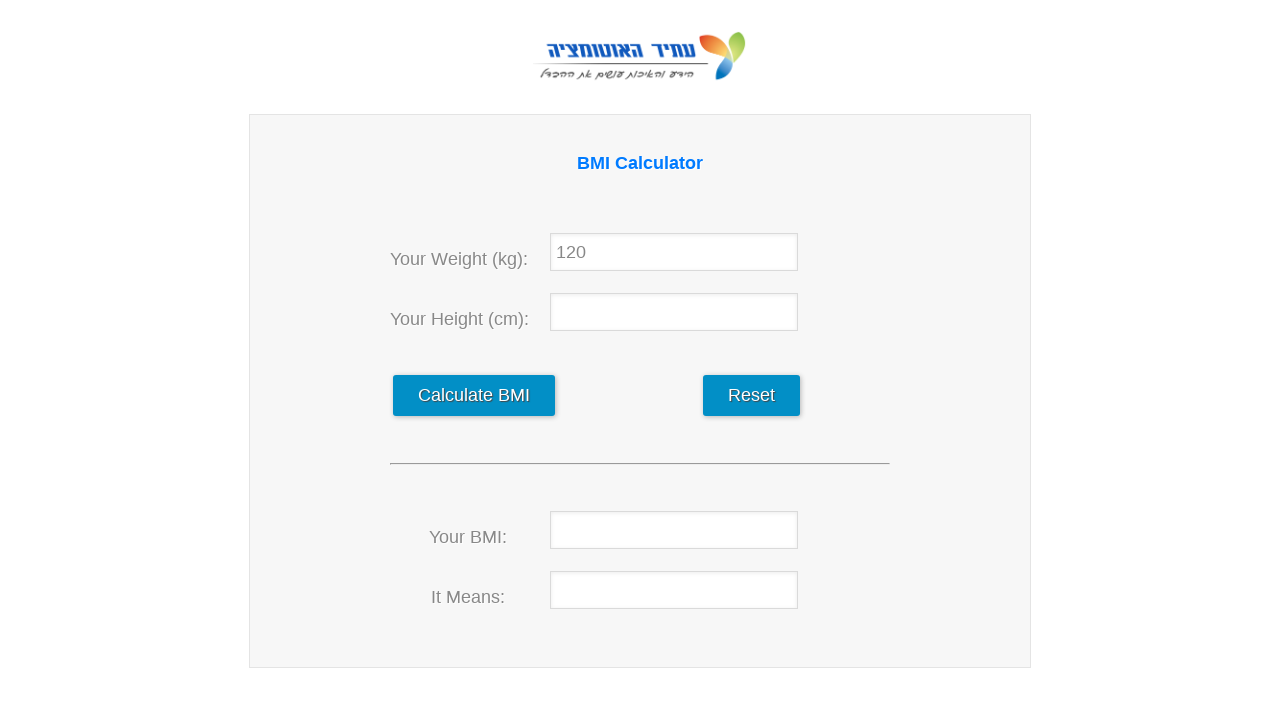

Filled height field with '200' on #hight
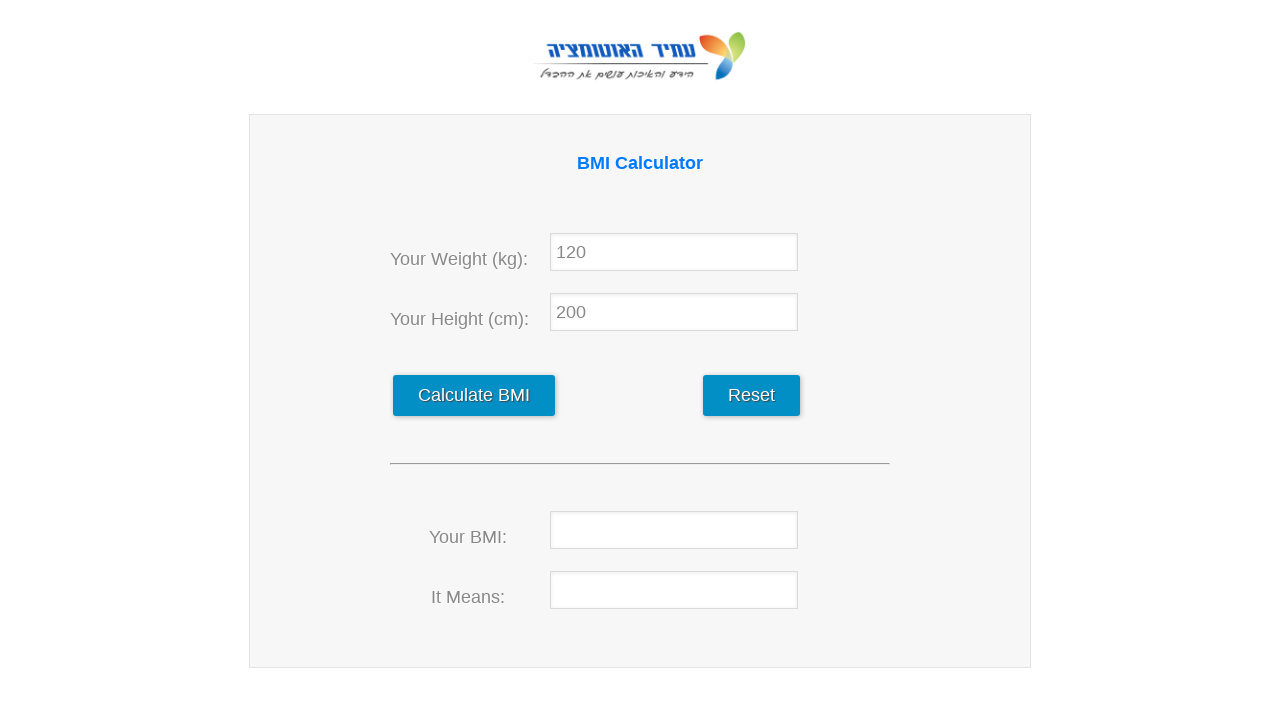

Clicked calculate button at (474, 396) on #calculate_data
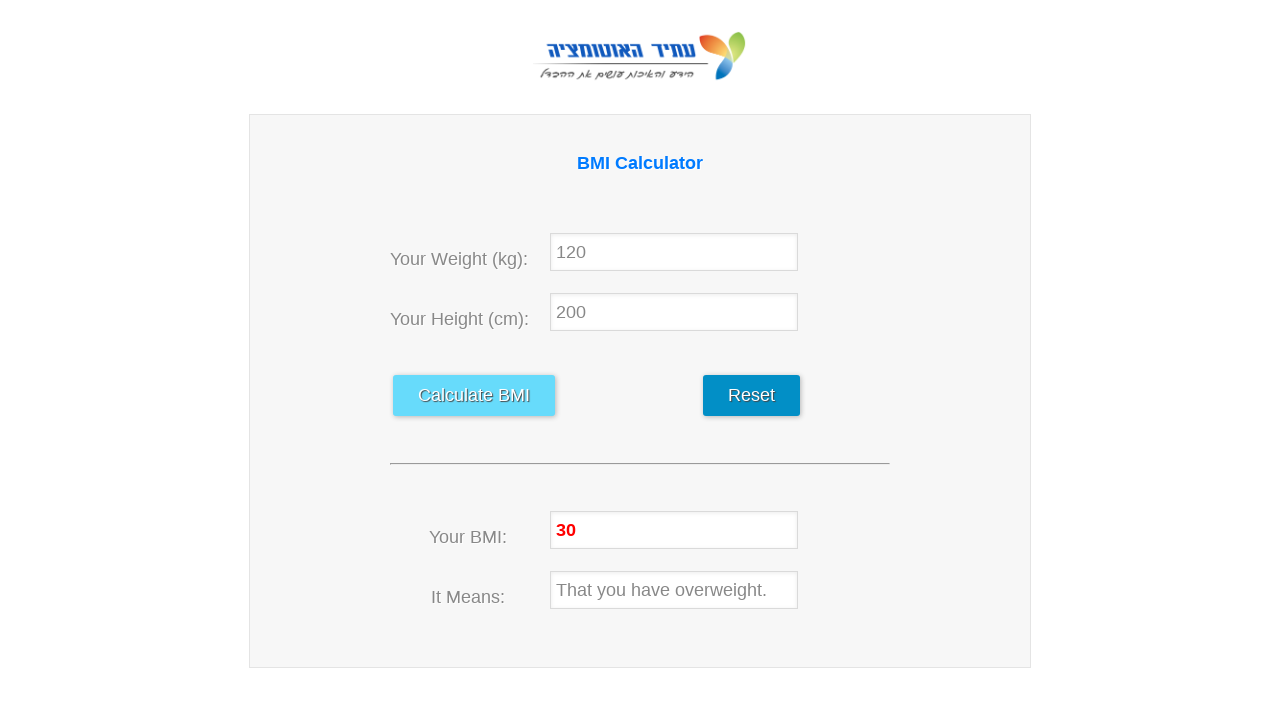

Waited 500ms for BMI calculation to complete
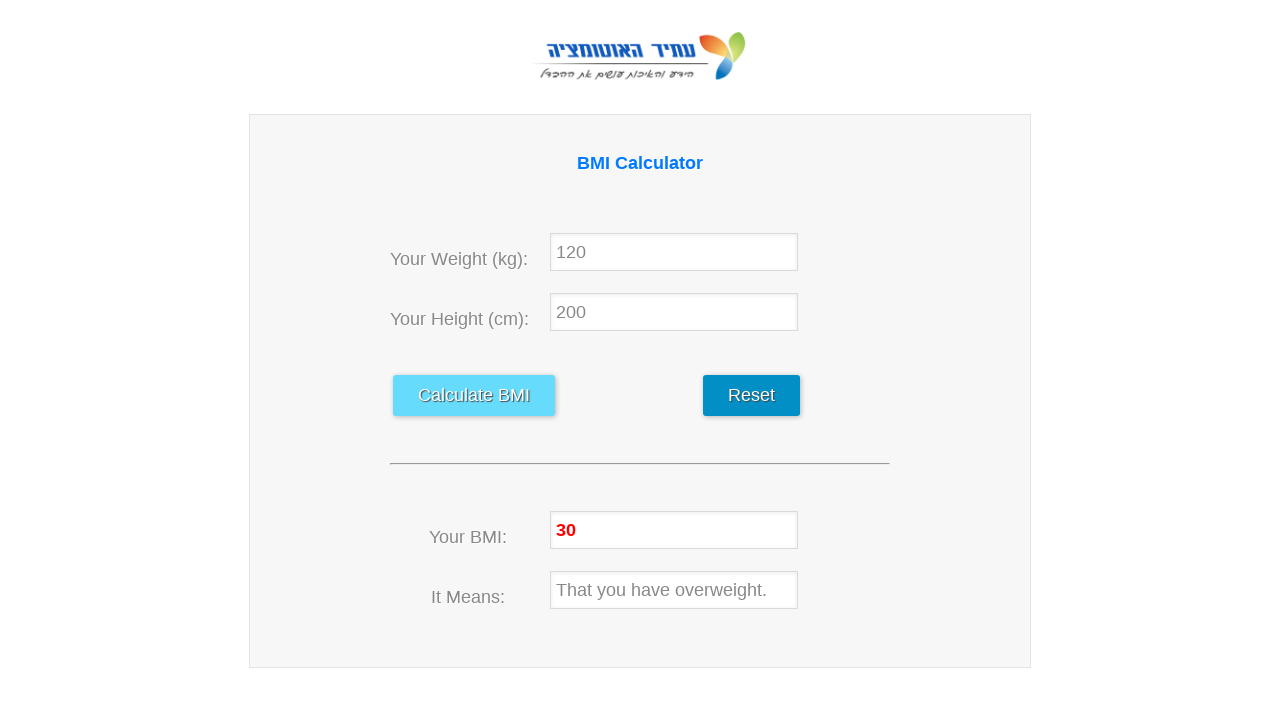

Retrieved BMI result value: 30
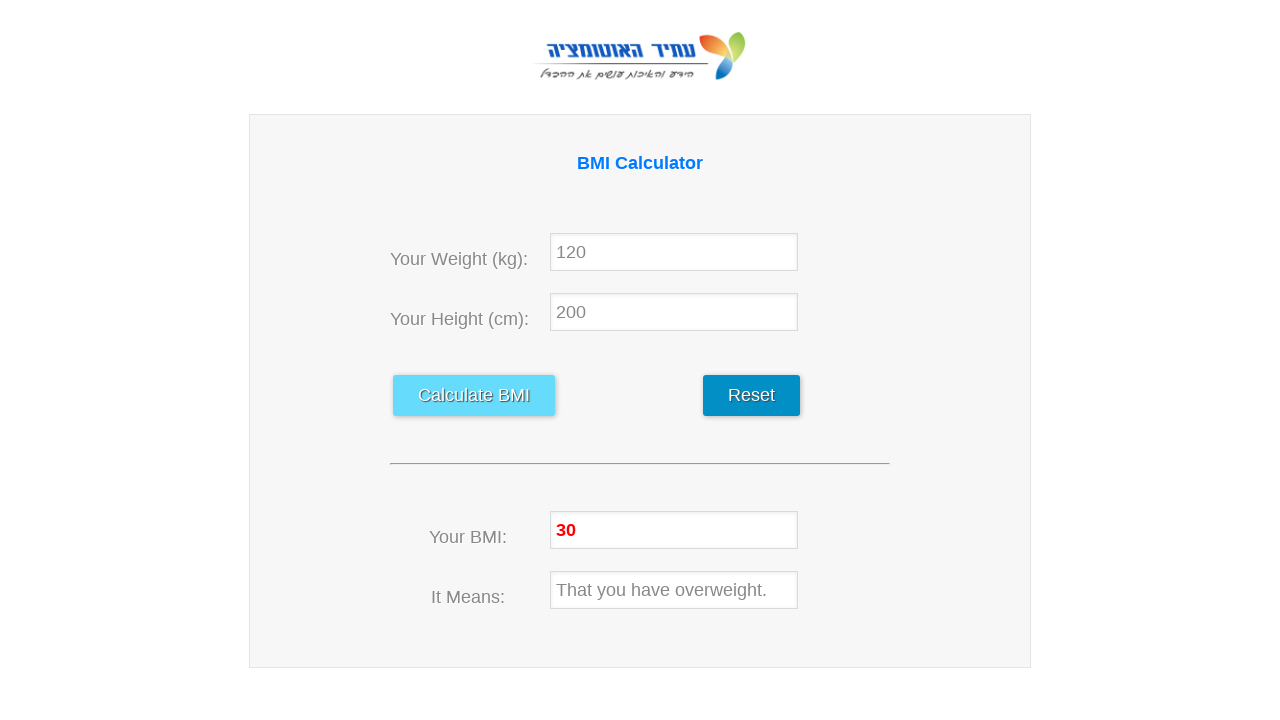

Verified BMI result equals 30
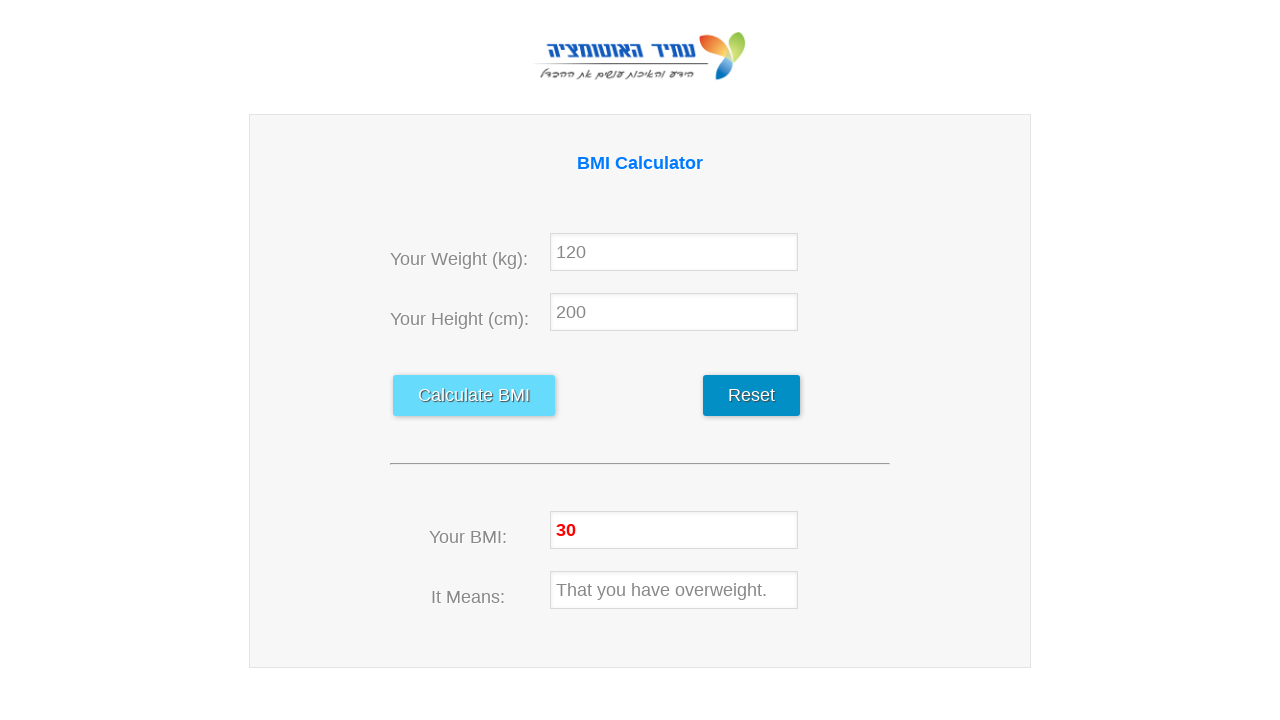

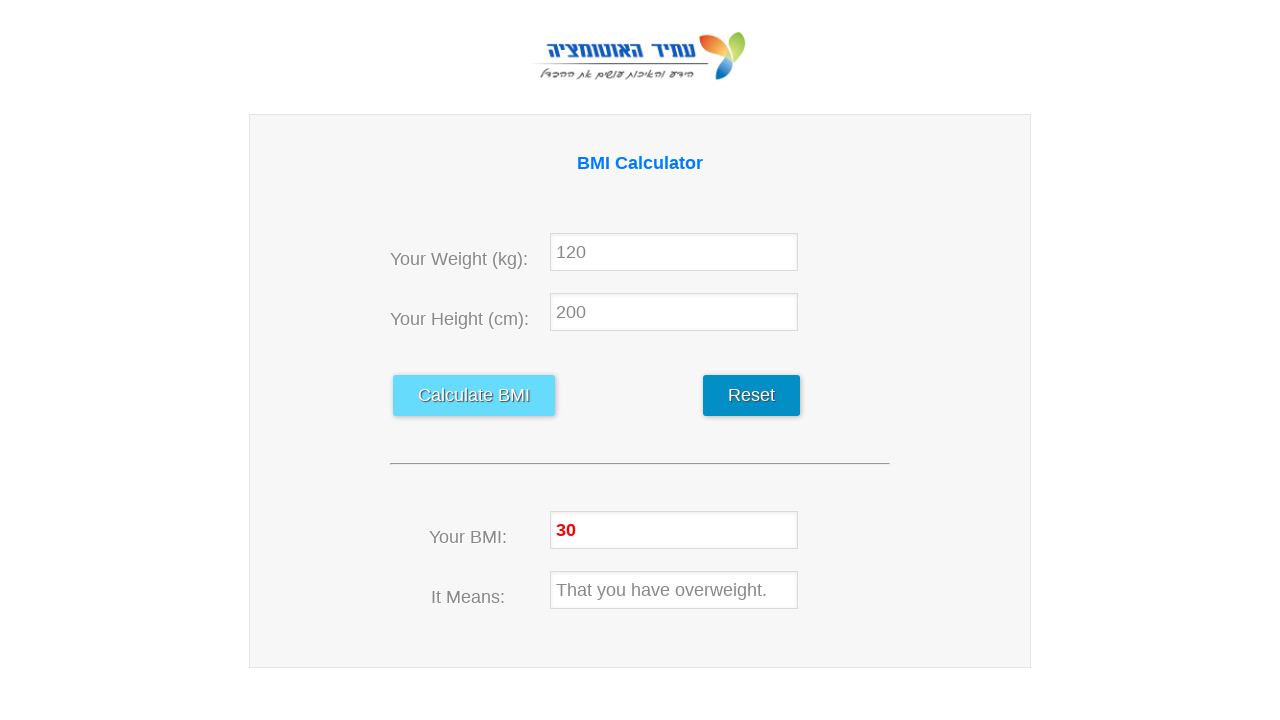